Tests keyboard input functionality by sending various key presses (DOWN arrow, ADD, DIVIDE) to the page and verifying the page registers them

Starting URL: https://the-internet.herokuapp.com/key_presses

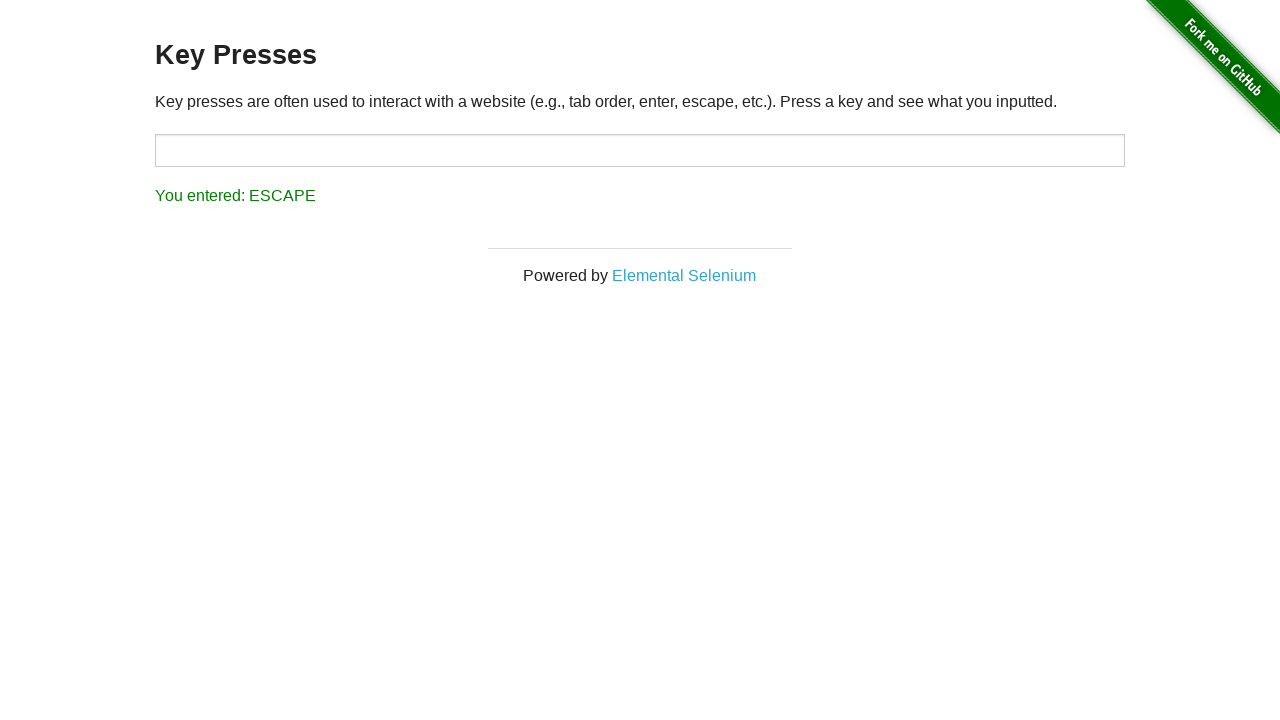

Navigated to key presses test page
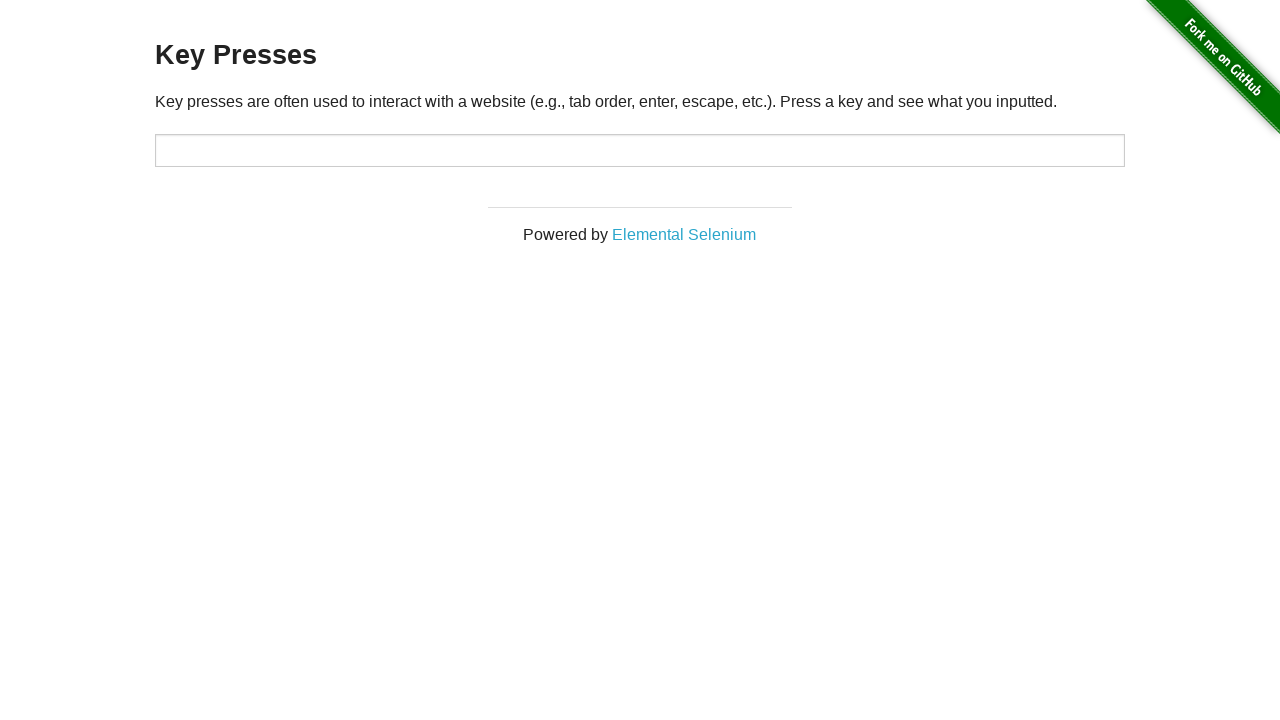

Pressed DOWN arrow key
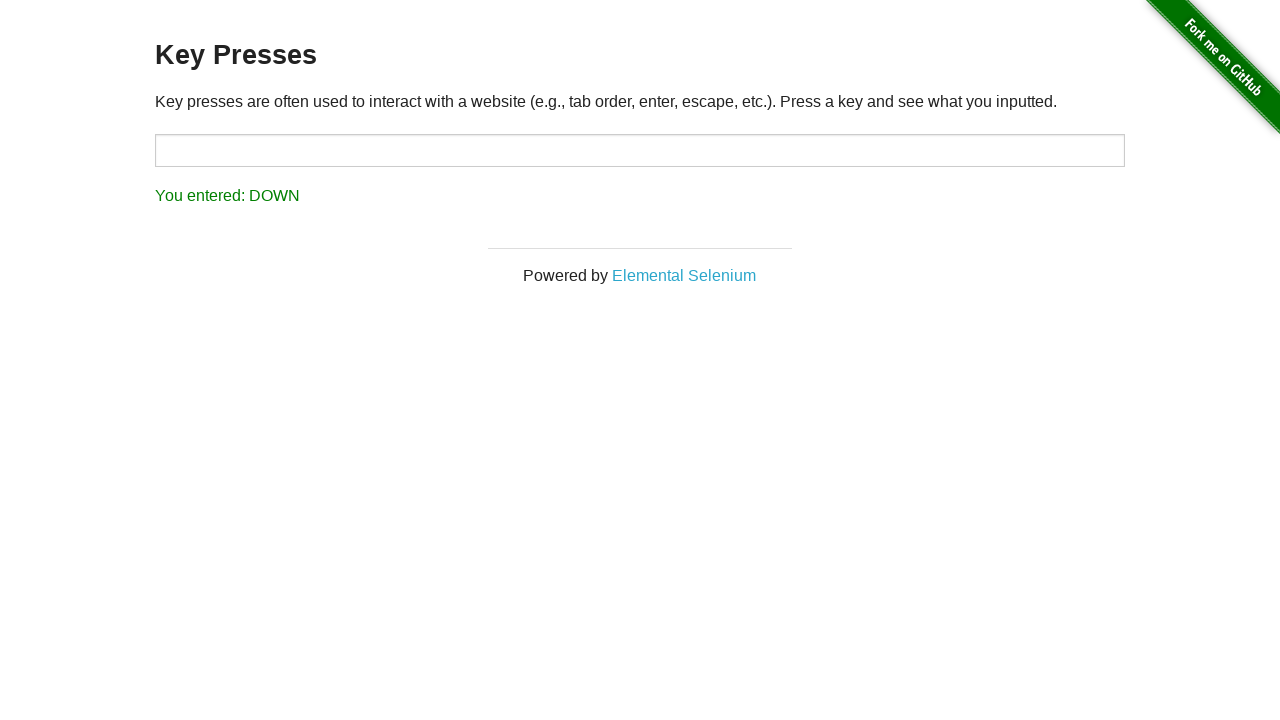

Pressed ADD key (numpad +)
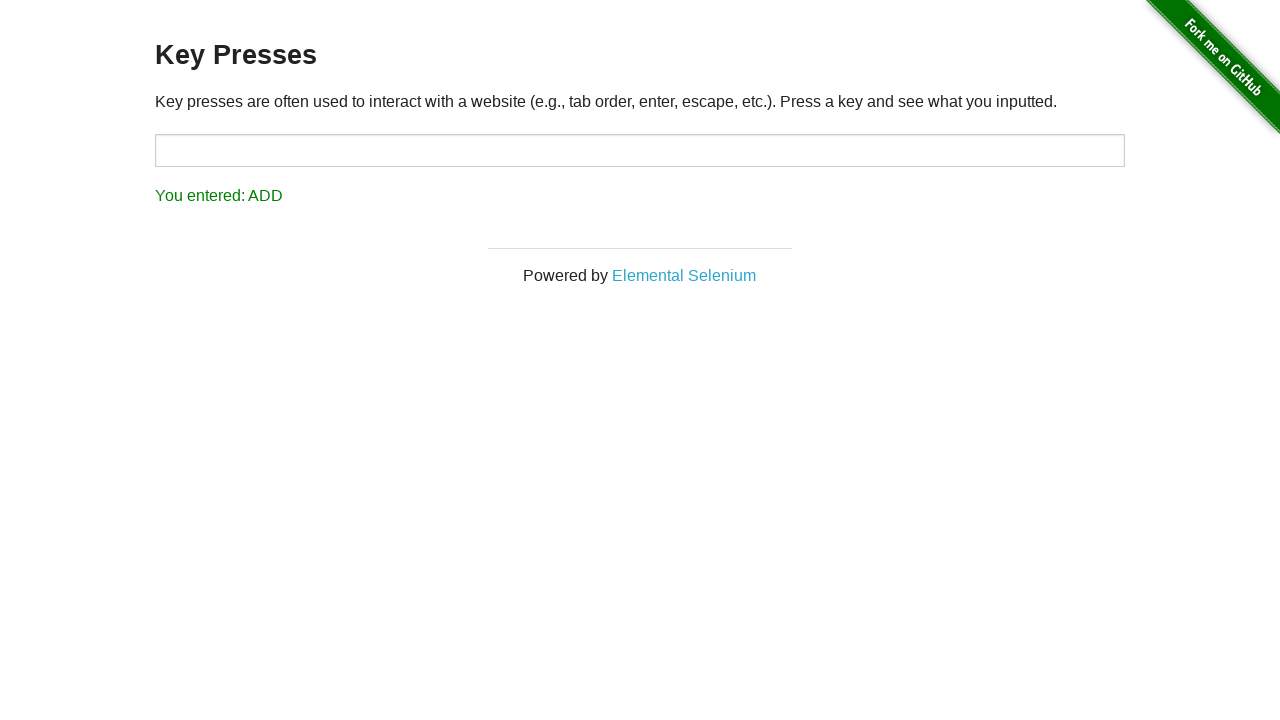

Pressed DIVIDE key (numpad /)
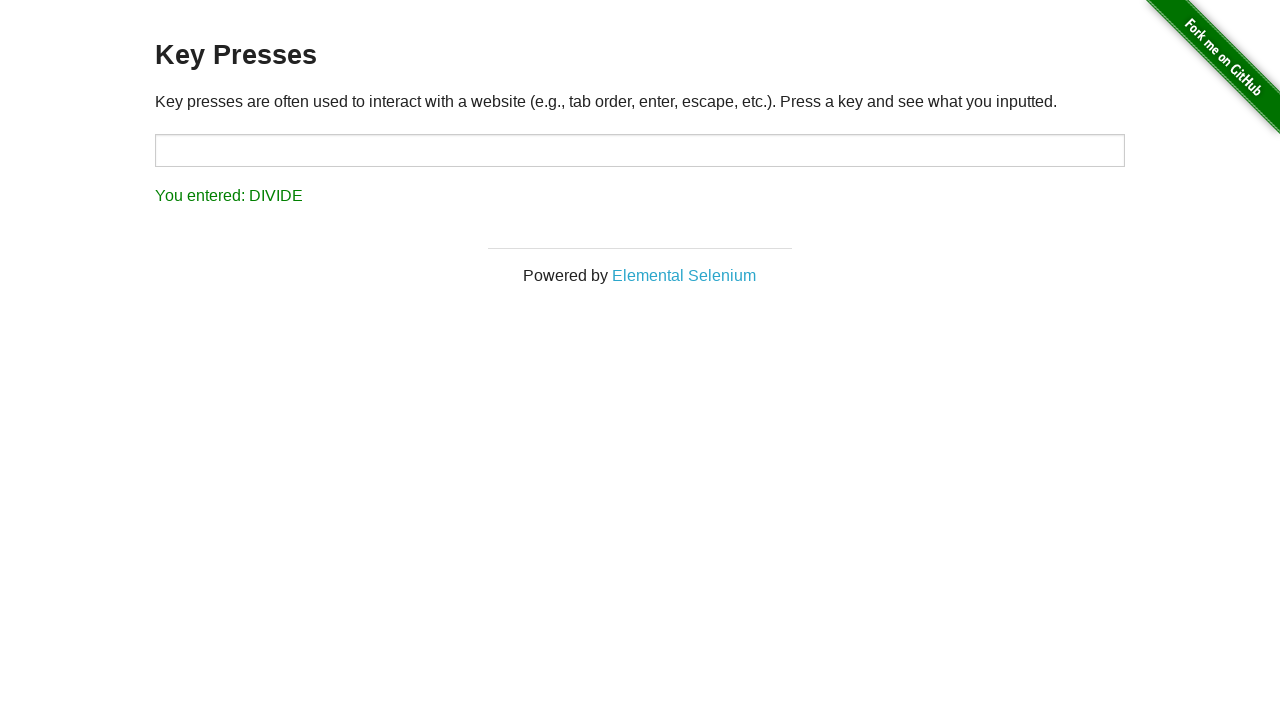

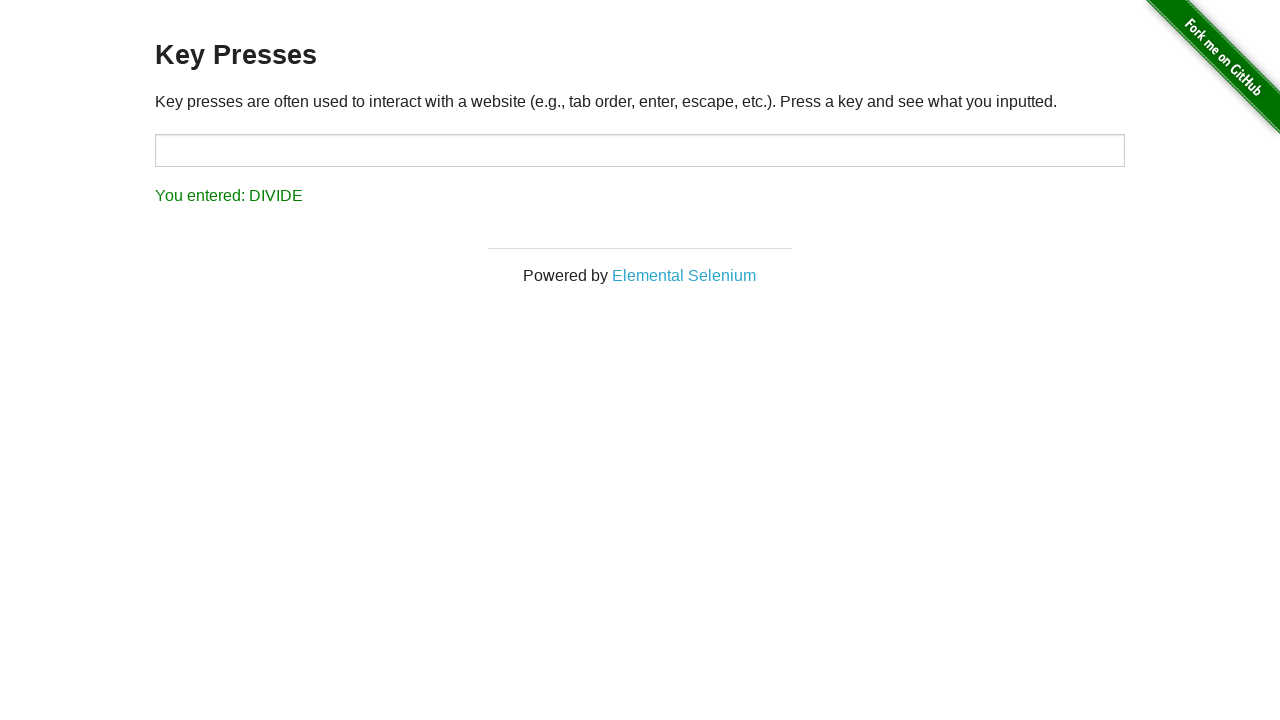